Navigates to WiseQuarter.com and verifies the page loads by checking the title is present

Starting URL: https://www.wisequarter.com

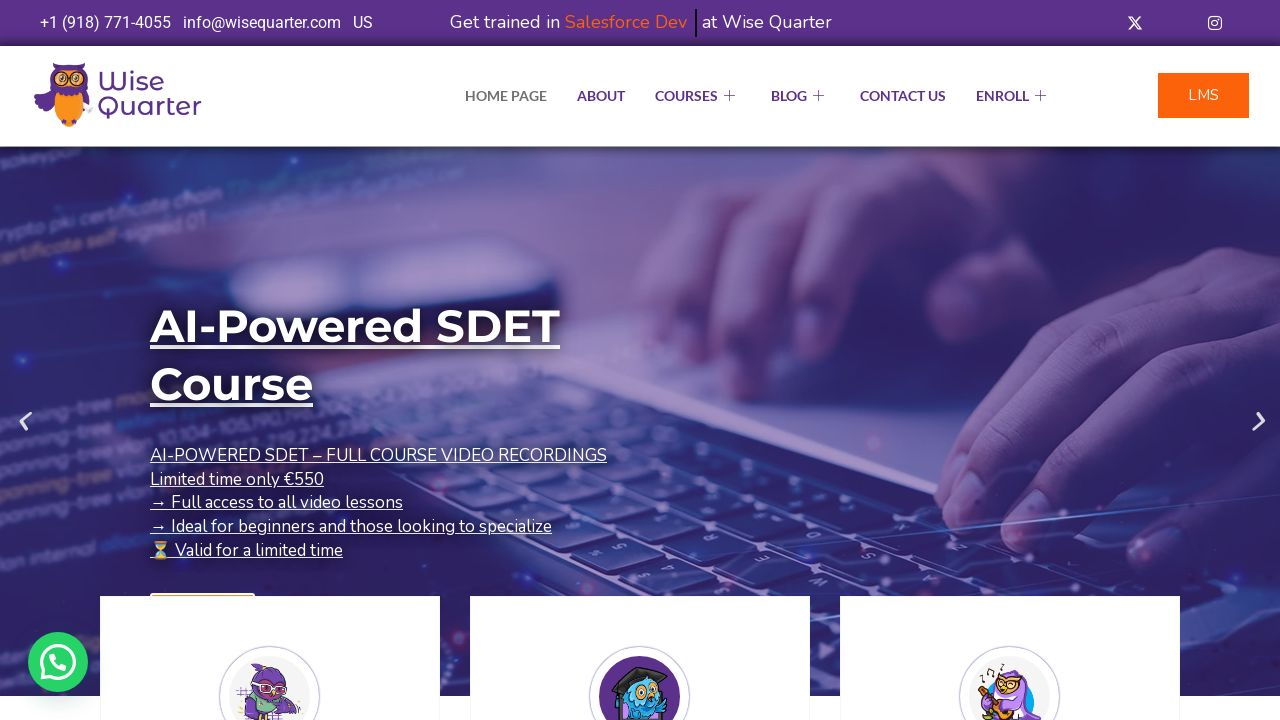

Waited for page to reach domcontentloaded state
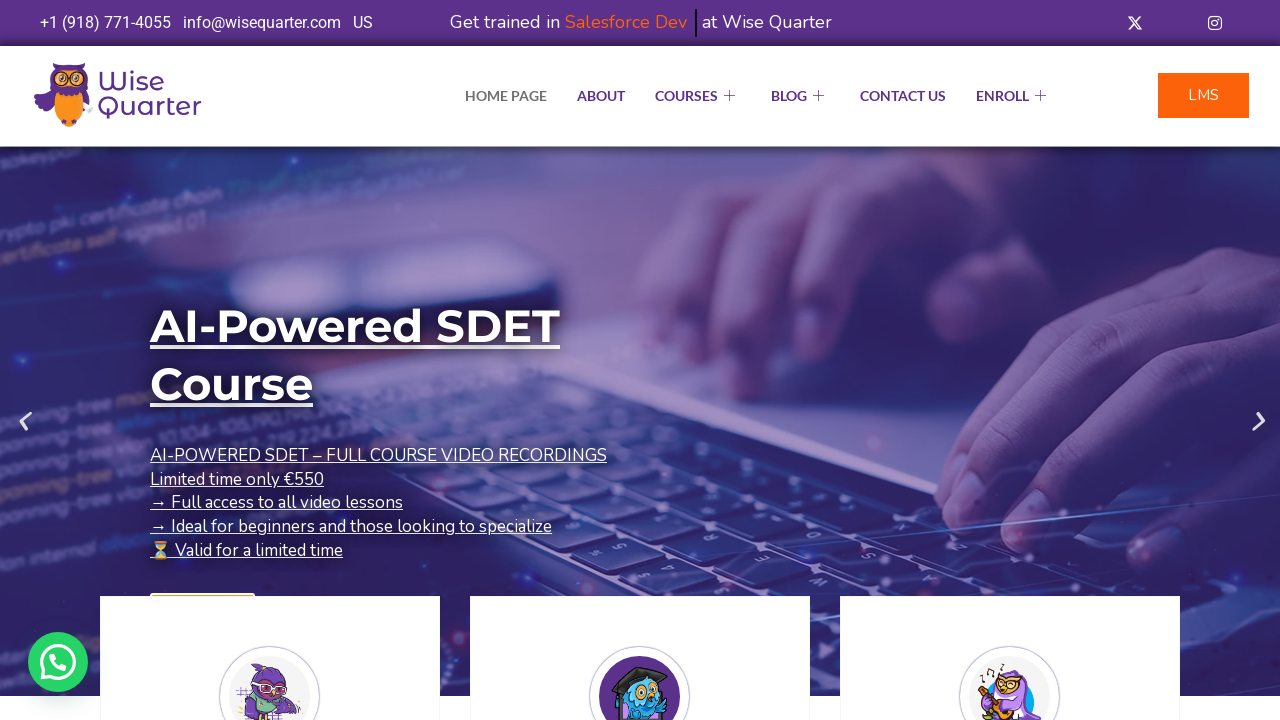

Retrieved page title
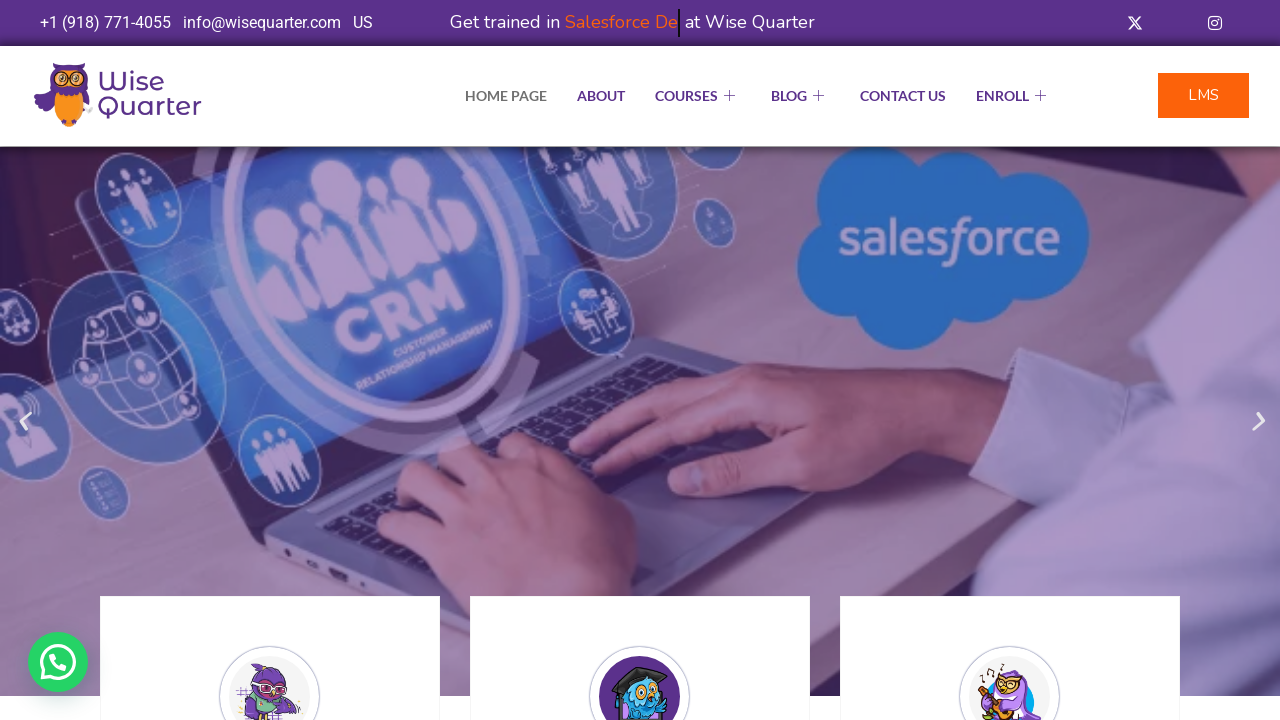

Printed page title to console
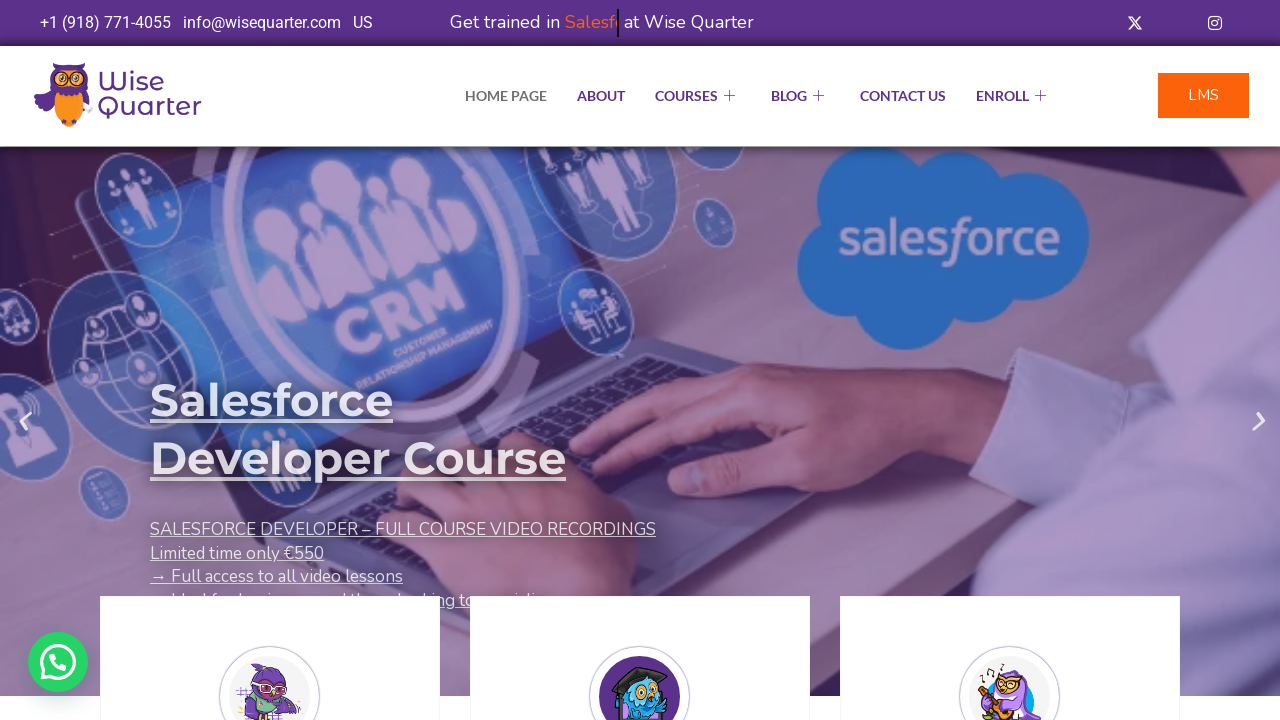

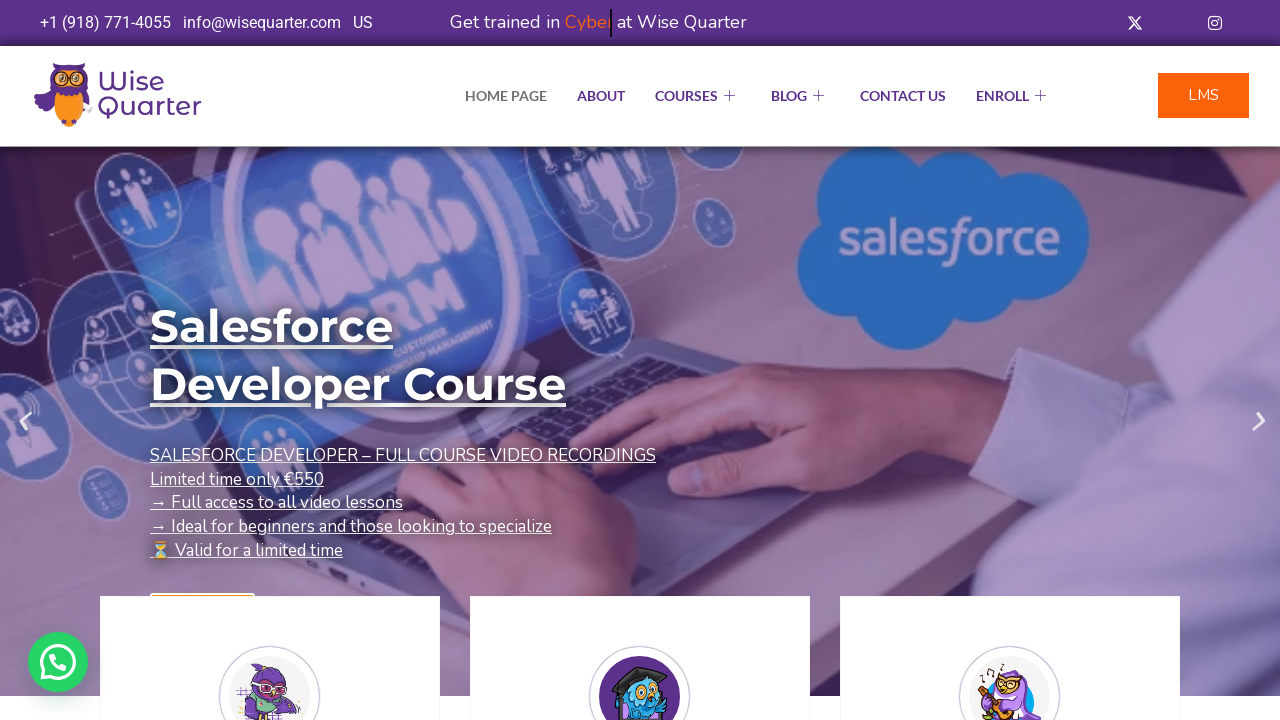